Tests that new todo items are appended to the bottom of the list by creating 3 items and verifying the count

Starting URL: https://demo.playwright.dev/todomvc

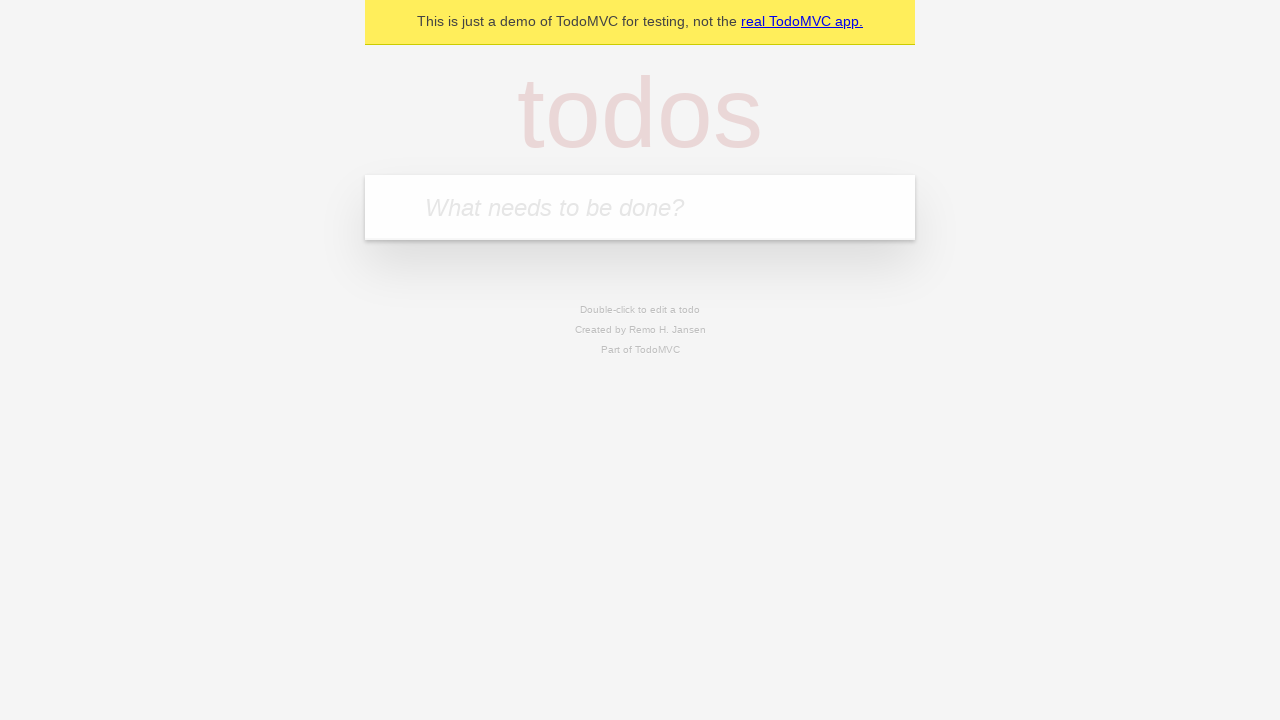

Located the 'What needs to be done?' input field
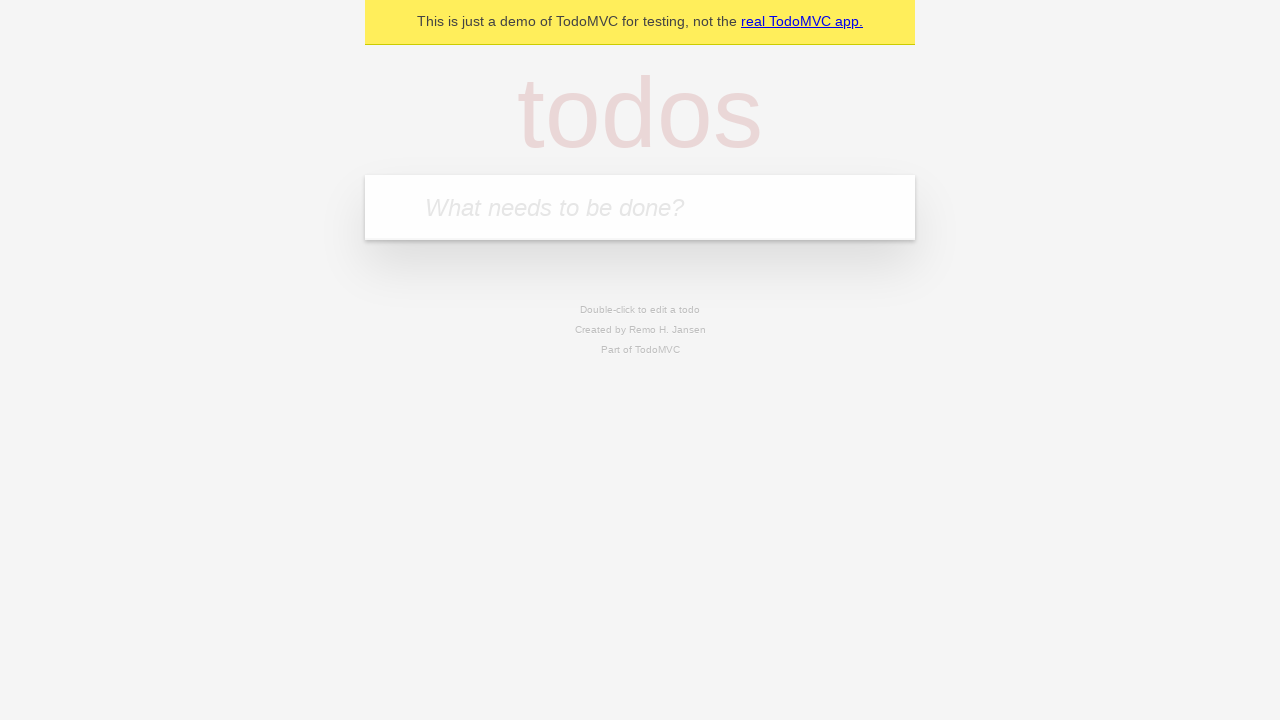

Filled input with 'buy some cheese' on internal:attr=[placeholder="What needs to be done?"i]
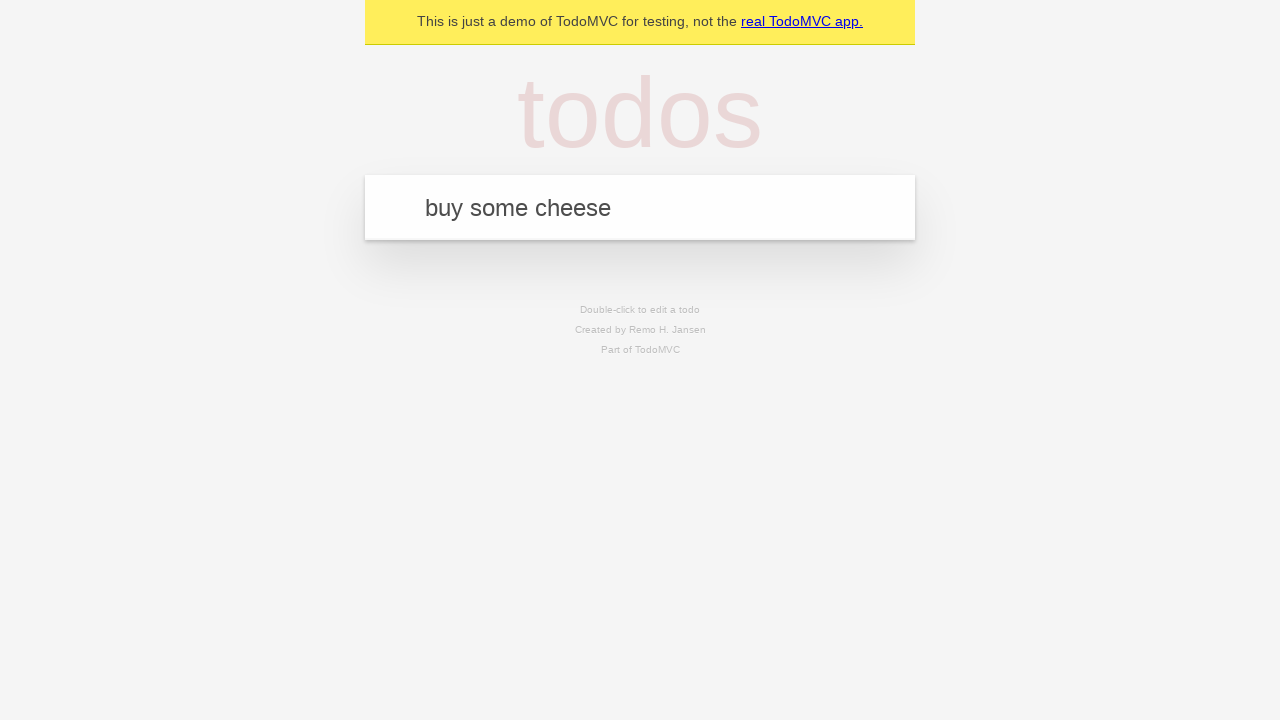

Pressed Enter to create first todo item on internal:attr=[placeholder="What needs to be done?"i]
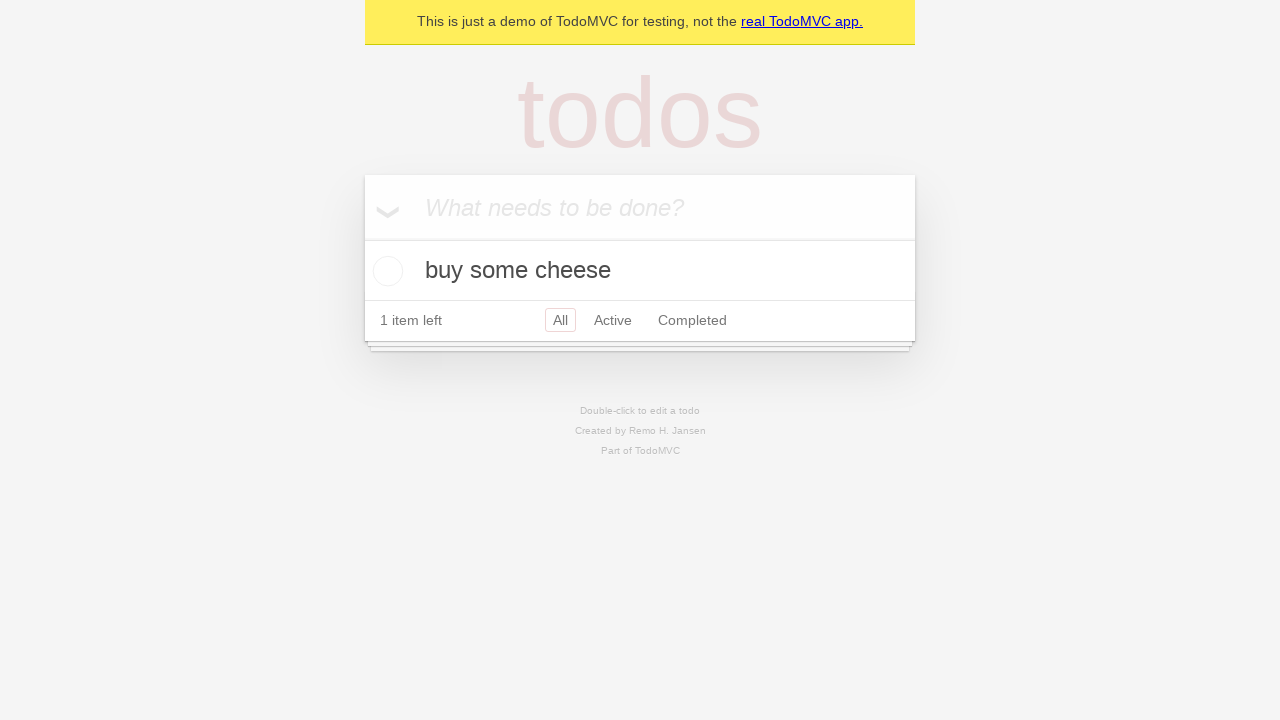

Filled input with 'feed the cat' on internal:attr=[placeholder="What needs to be done?"i]
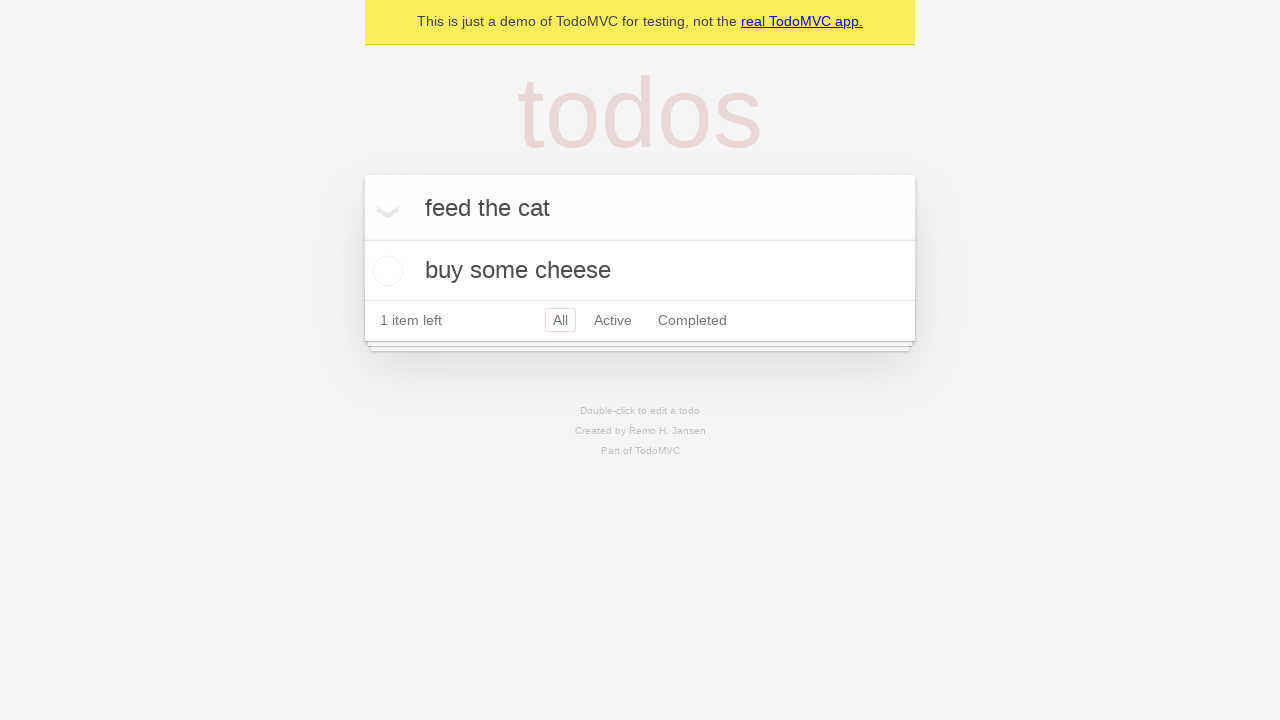

Pressed Enter to create second todo item on internal:attr=[placeholder="What needs to be done?"i]
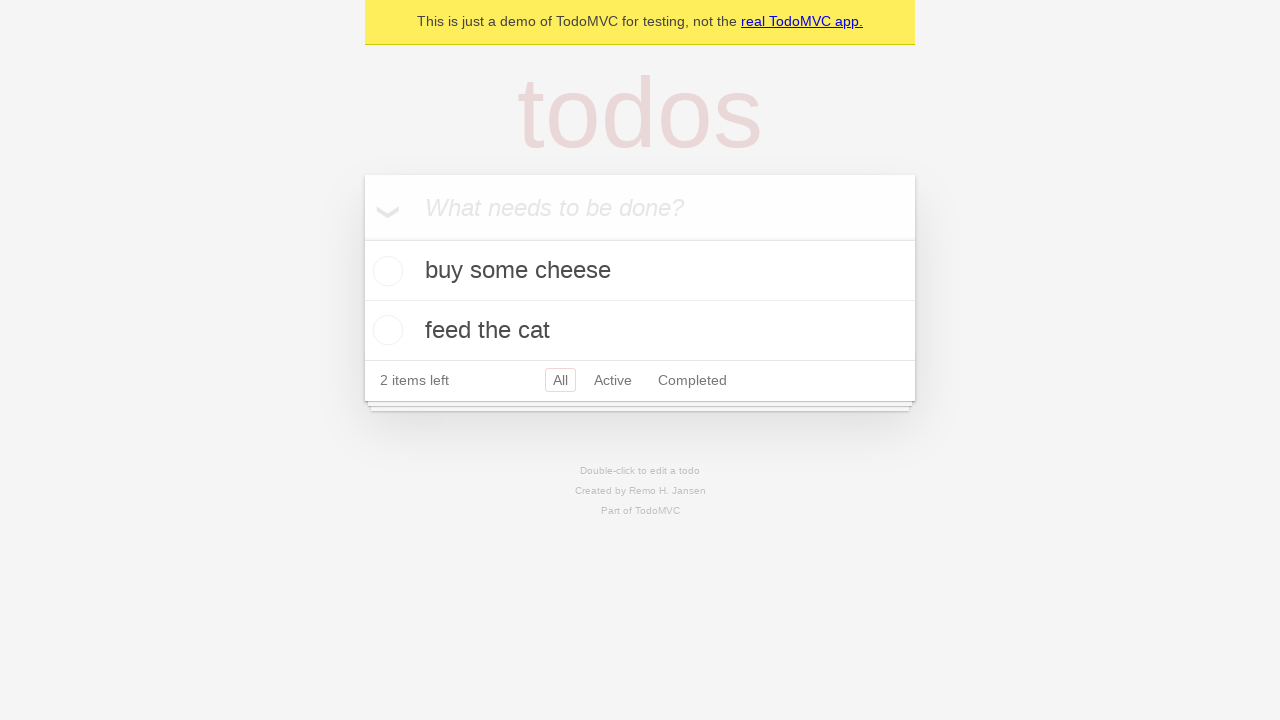

Filled input with 'book a doctors appointment' on internal:attr=[placeholder="What needs to be done?"i]
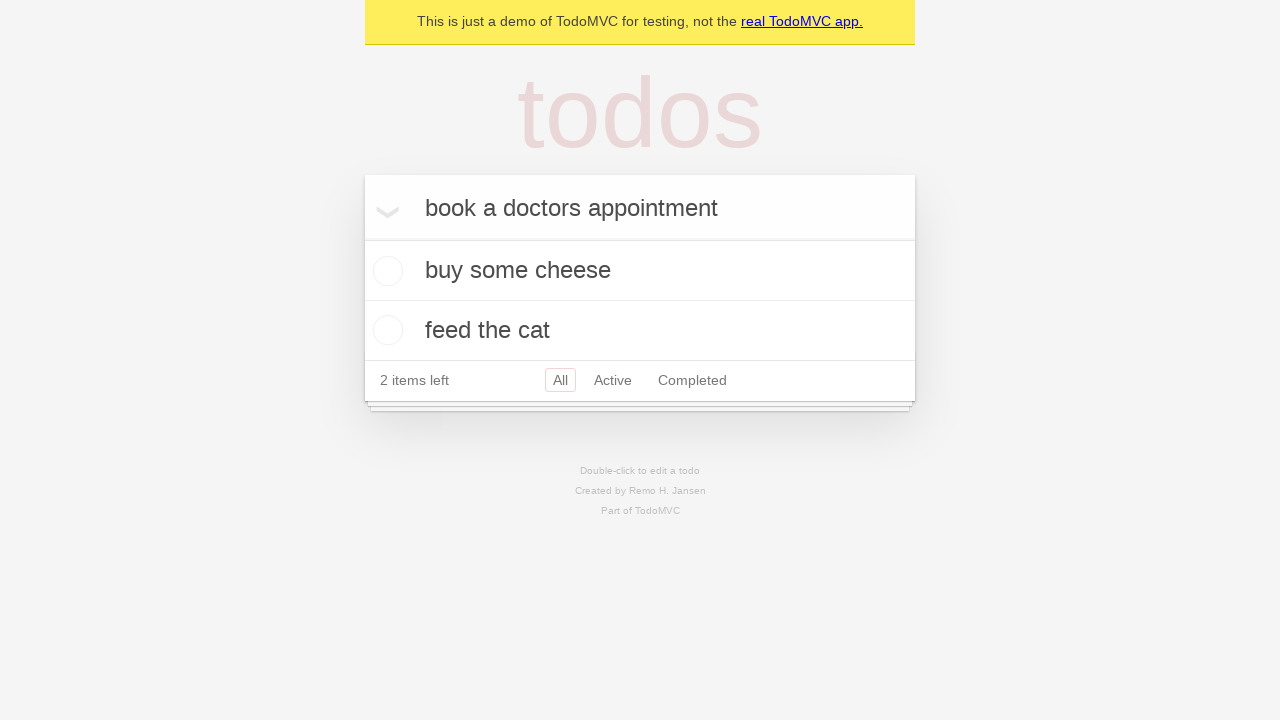

Pressed Enter to create third todo item on internal:attr=[placeholder="What needs to be done?"i]
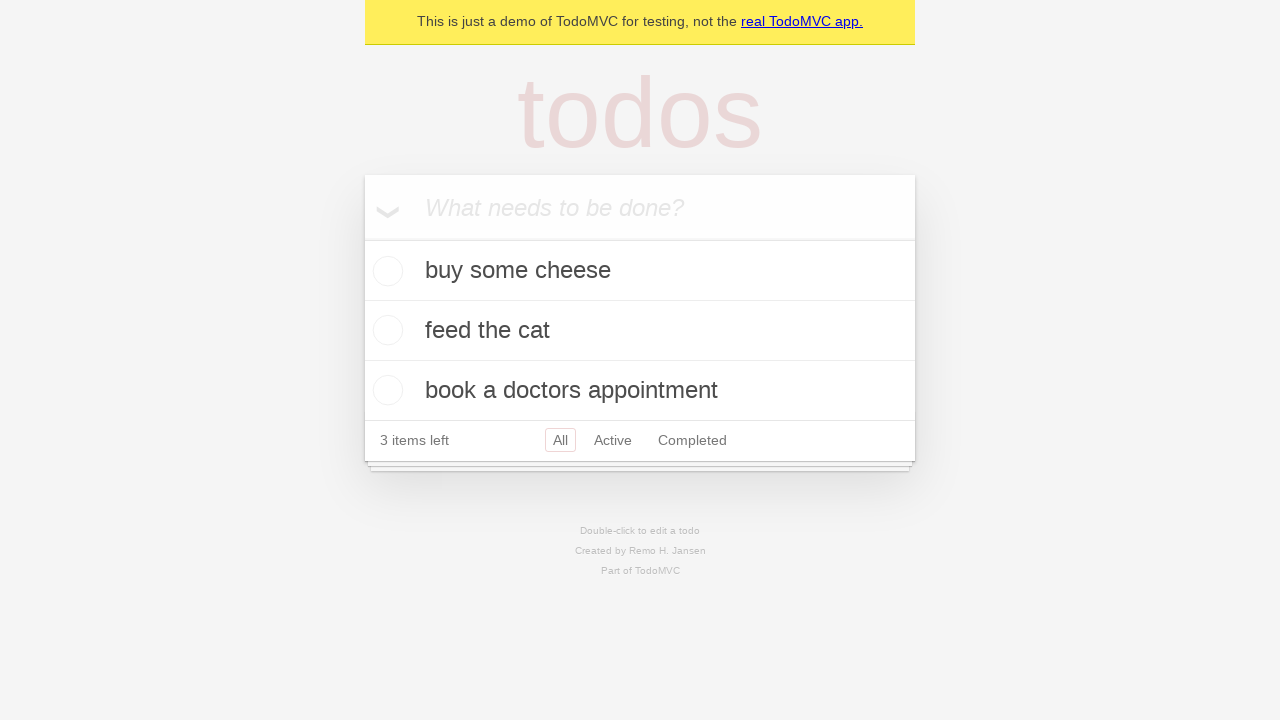

Verified that all 3 todo items were created and counter shows '3 items left'
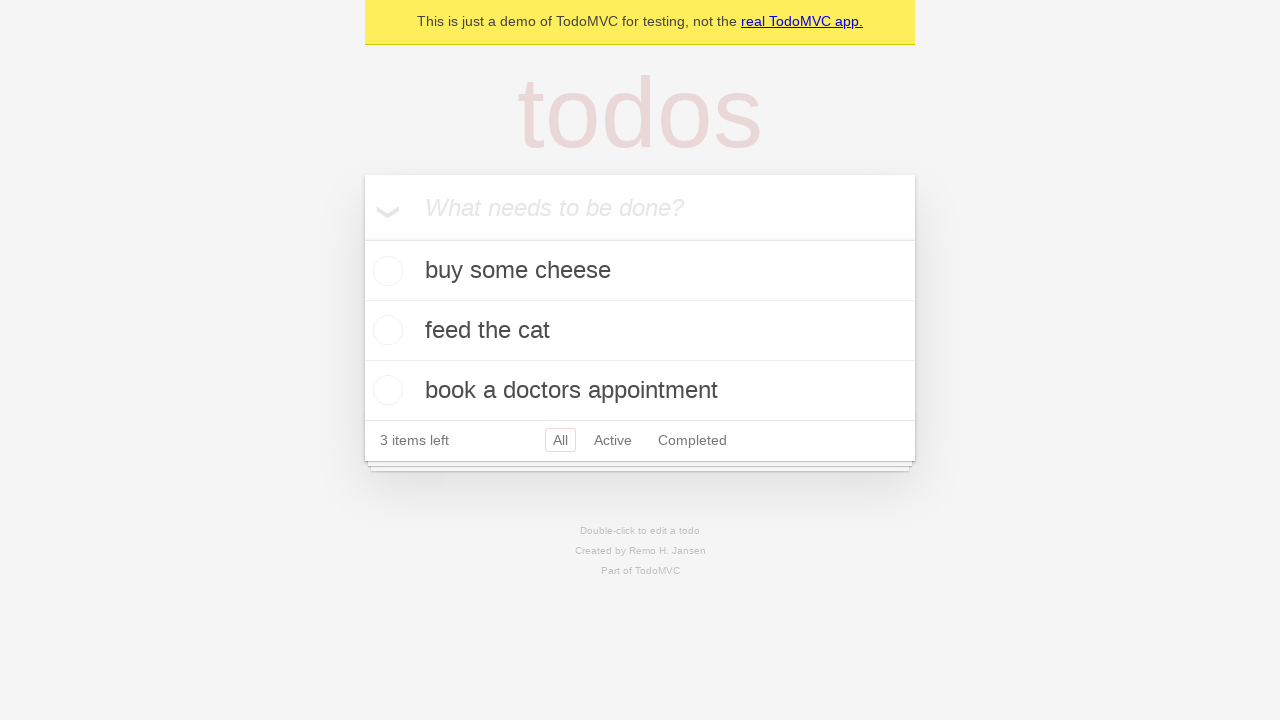

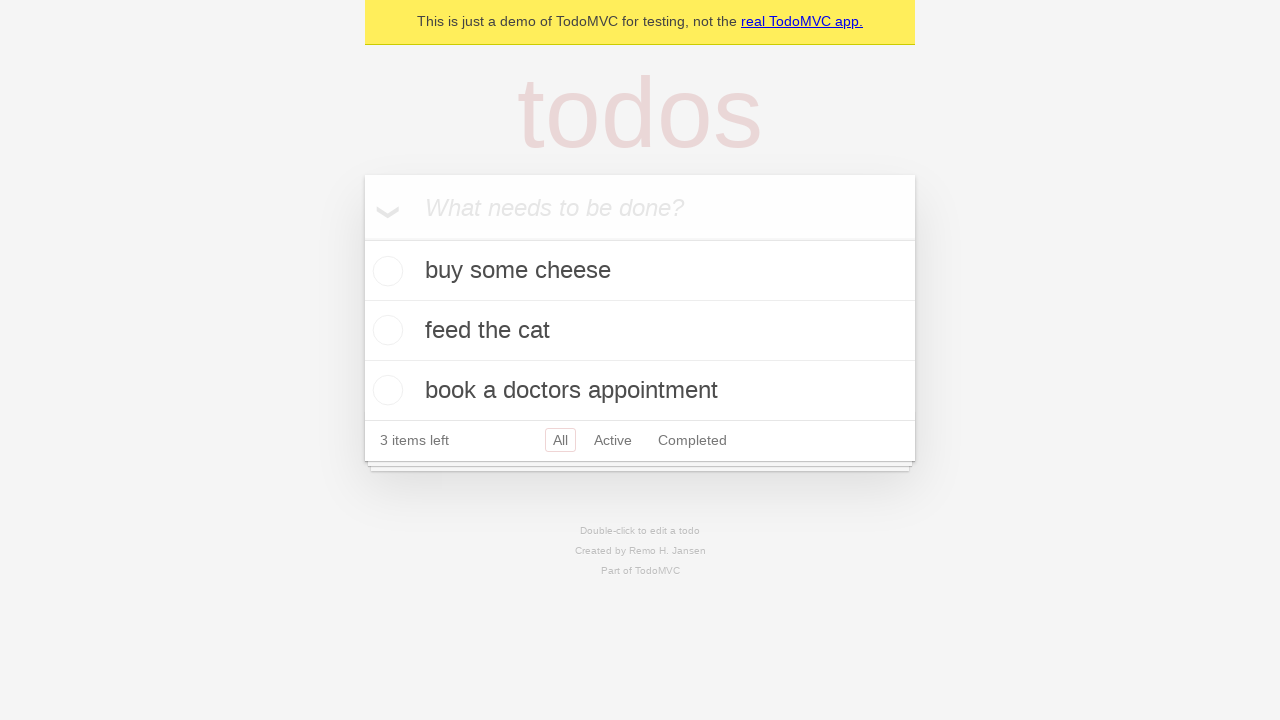